Navigates to the login page and verifies the H2 header text displays "Login Page"

Starting URL: https://the-internet.herokuapp.com/

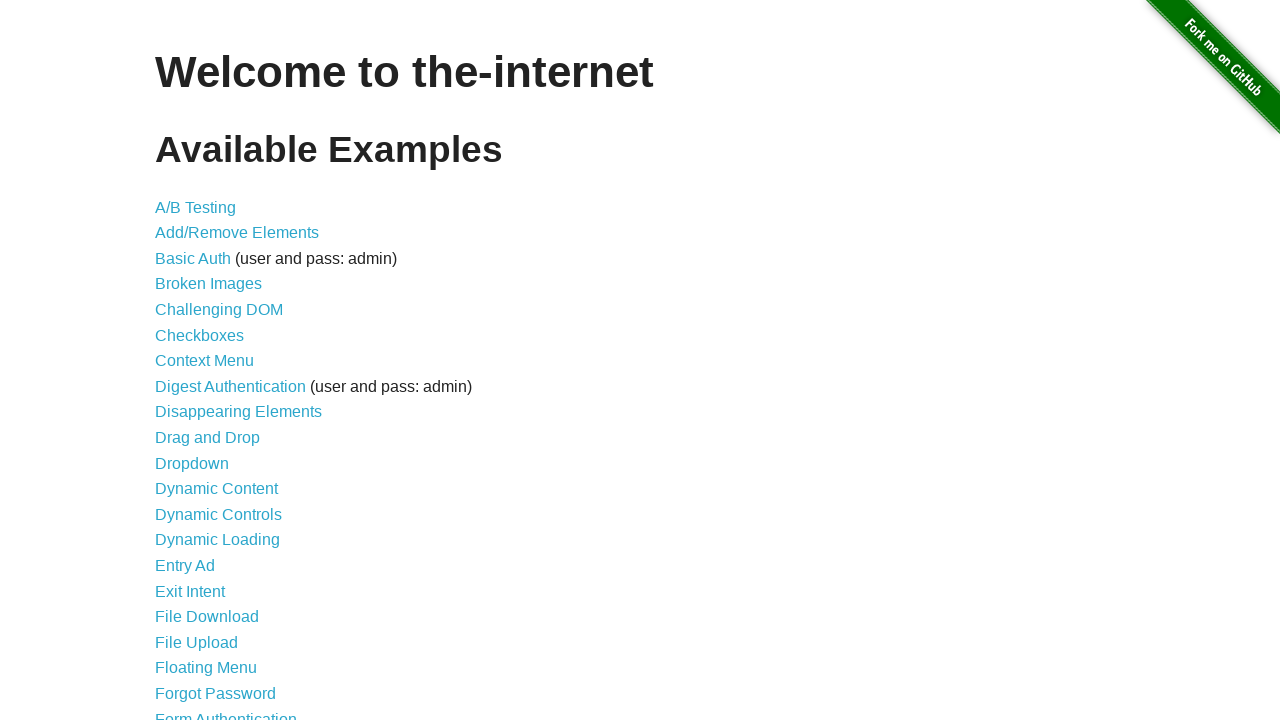

Clicked on Form Authentication link at (226, 712) on text=Form Authentication
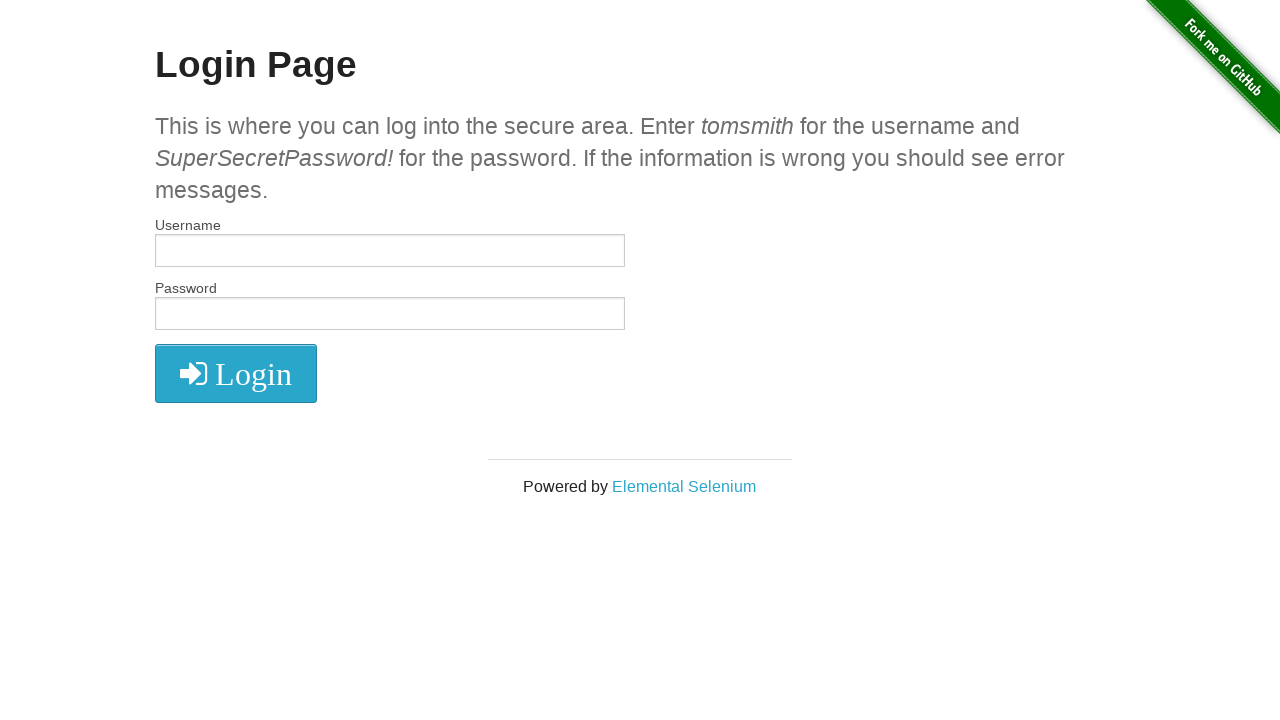

H2 header element loaded on login page
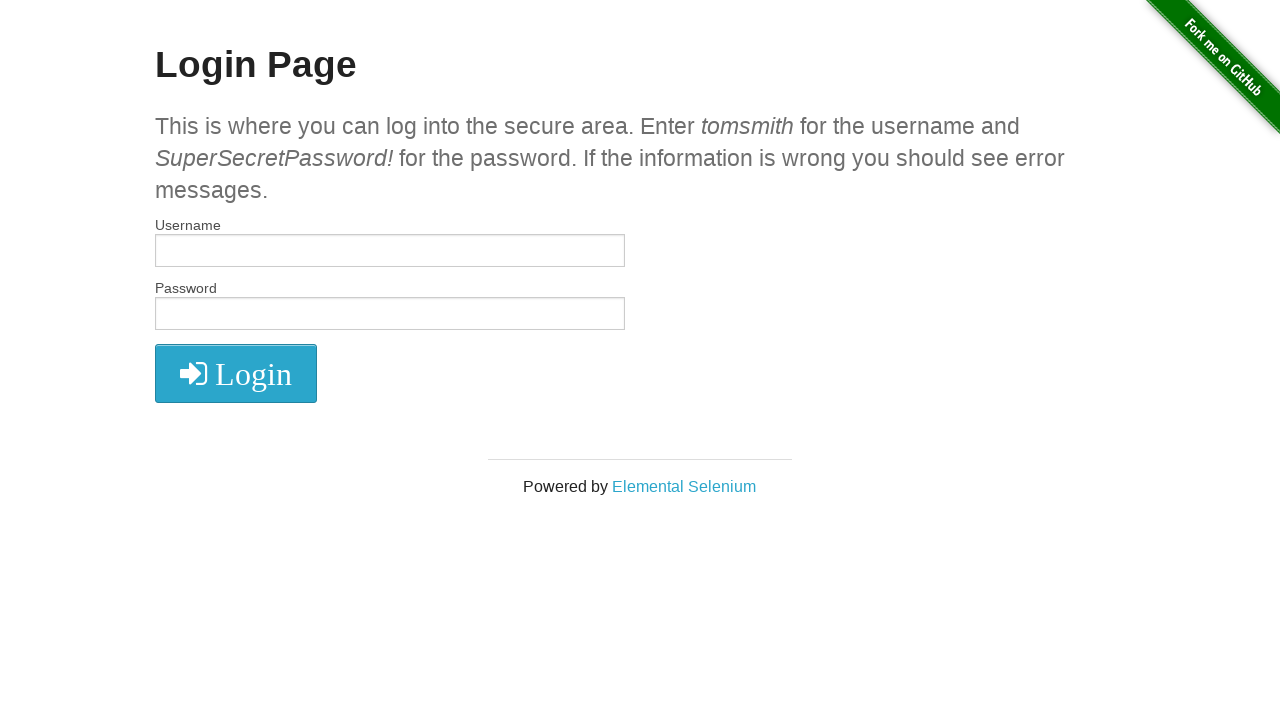

Verified H2 header text displays 'Login Page'
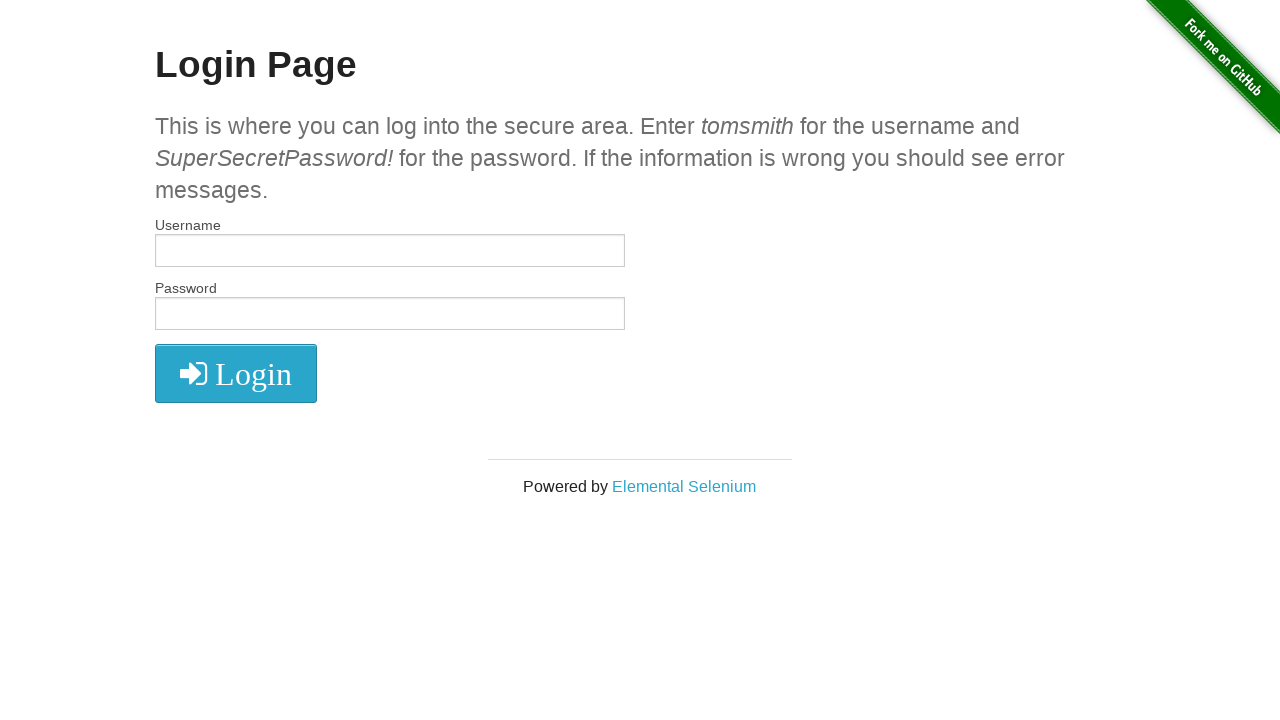

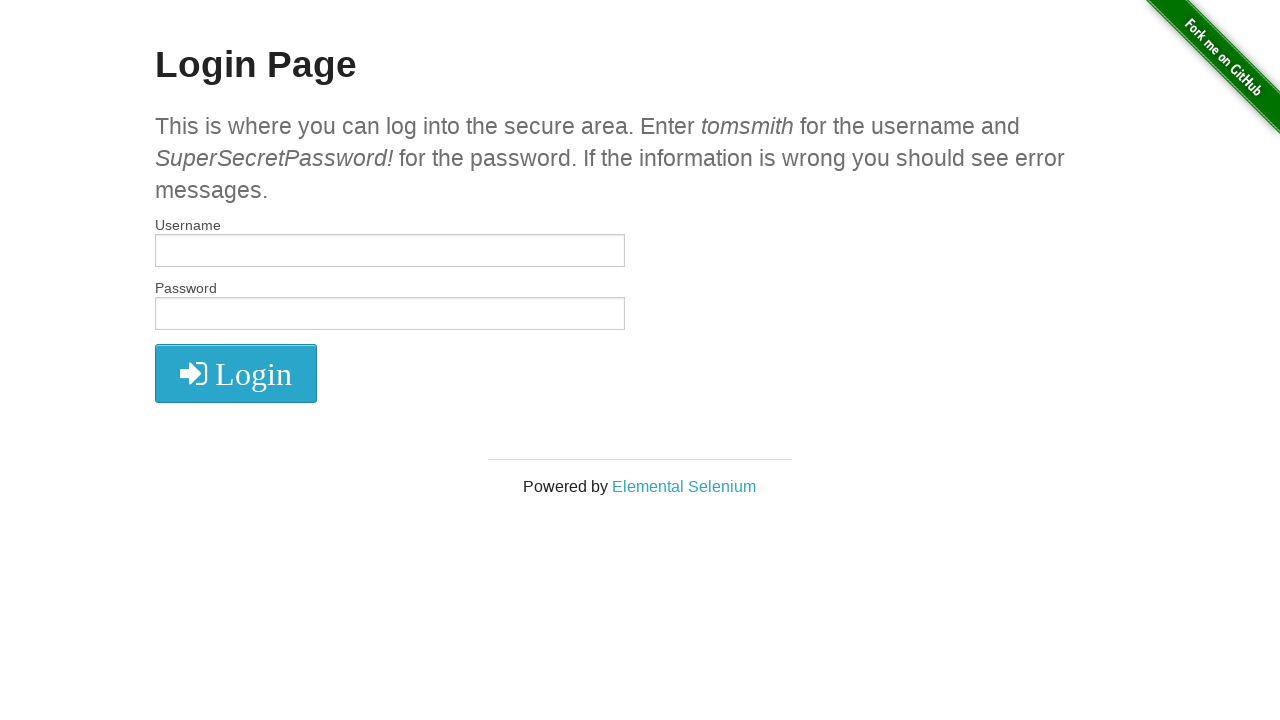